Tests that Clear completed button is hidden when no items are completed

Starting URL: https://demo.playwright.dev/todomvc

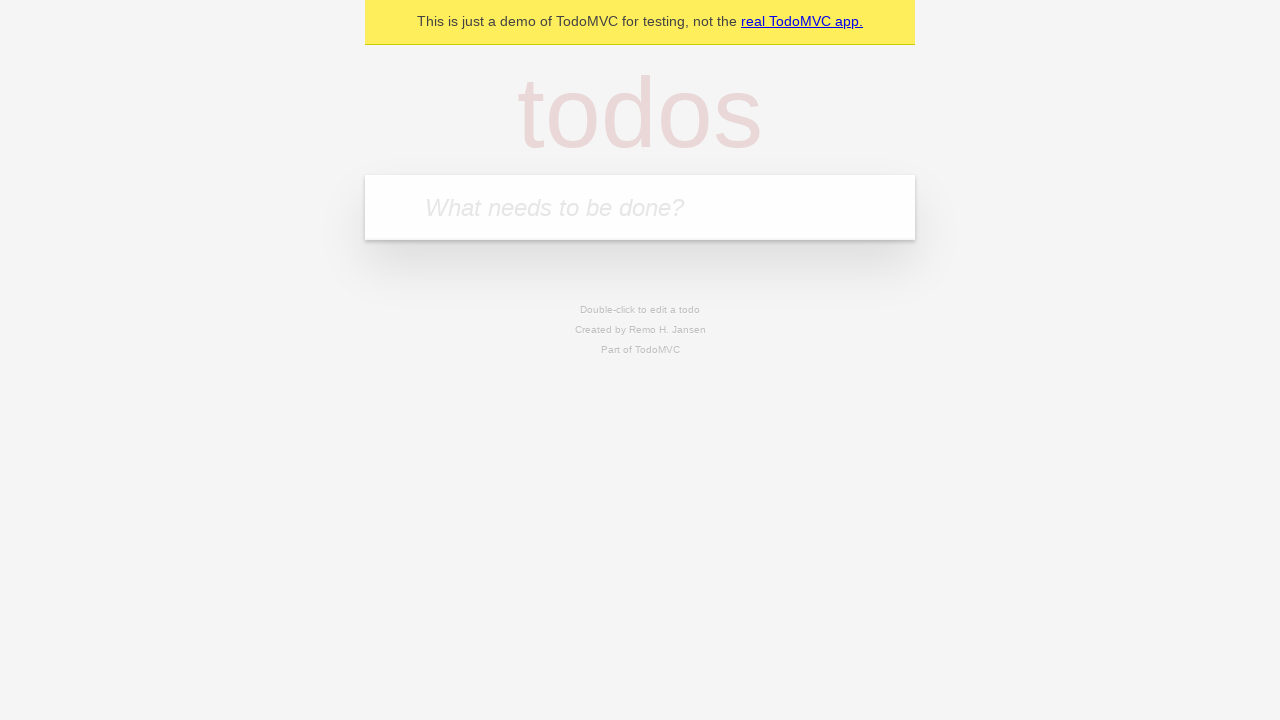

Filled first todo input with 'buy some cheese' on .new-todo
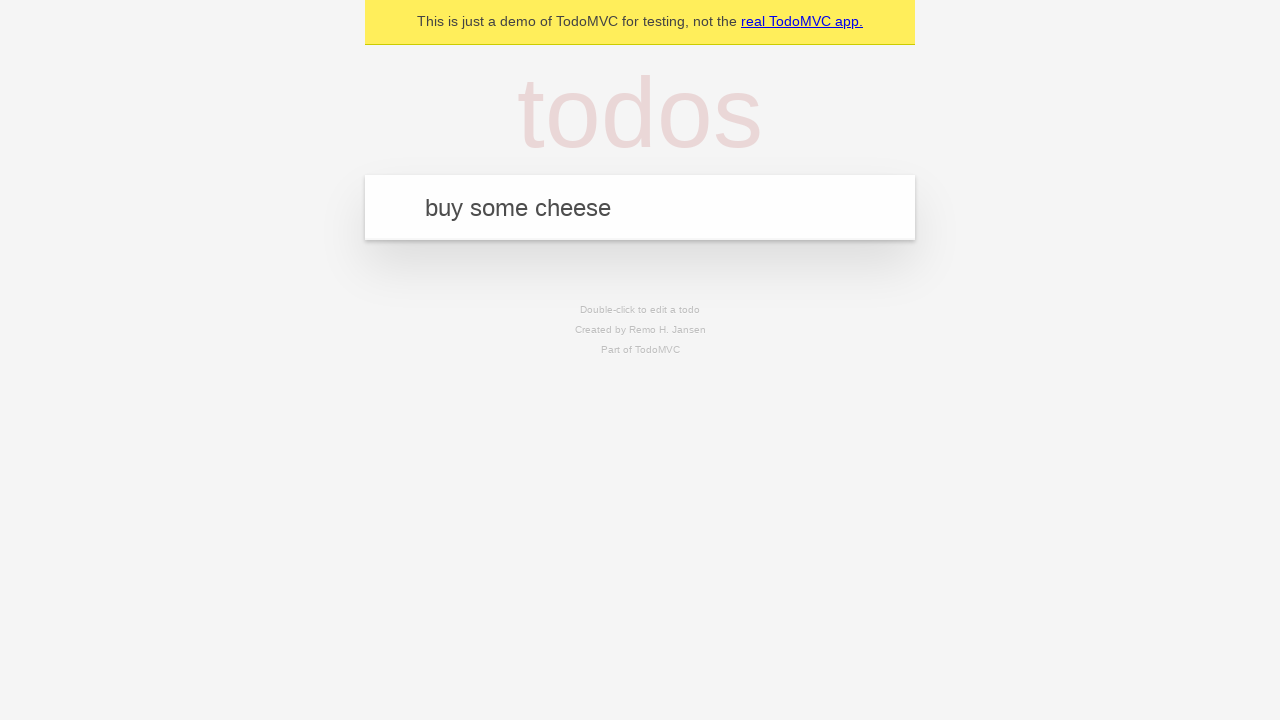

Pressed Enter to create first todo on .new-todo
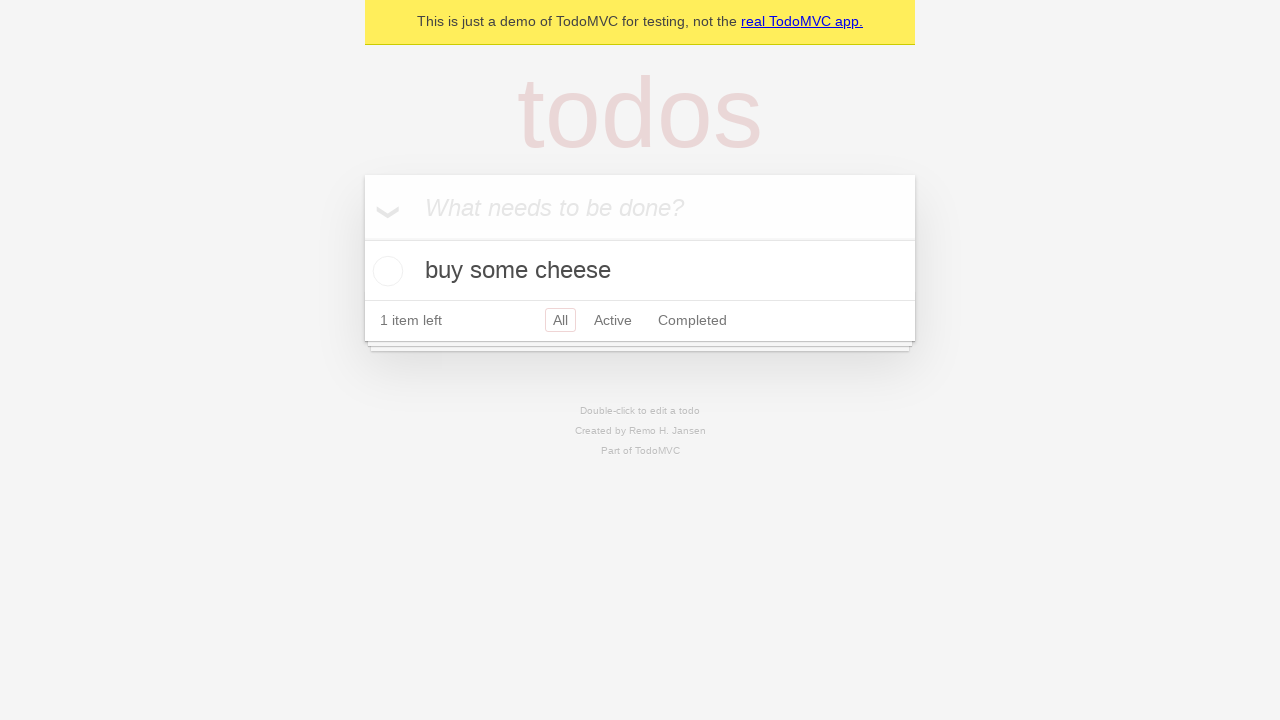

Filled second todo input with 'feed the cat' on .new-todo
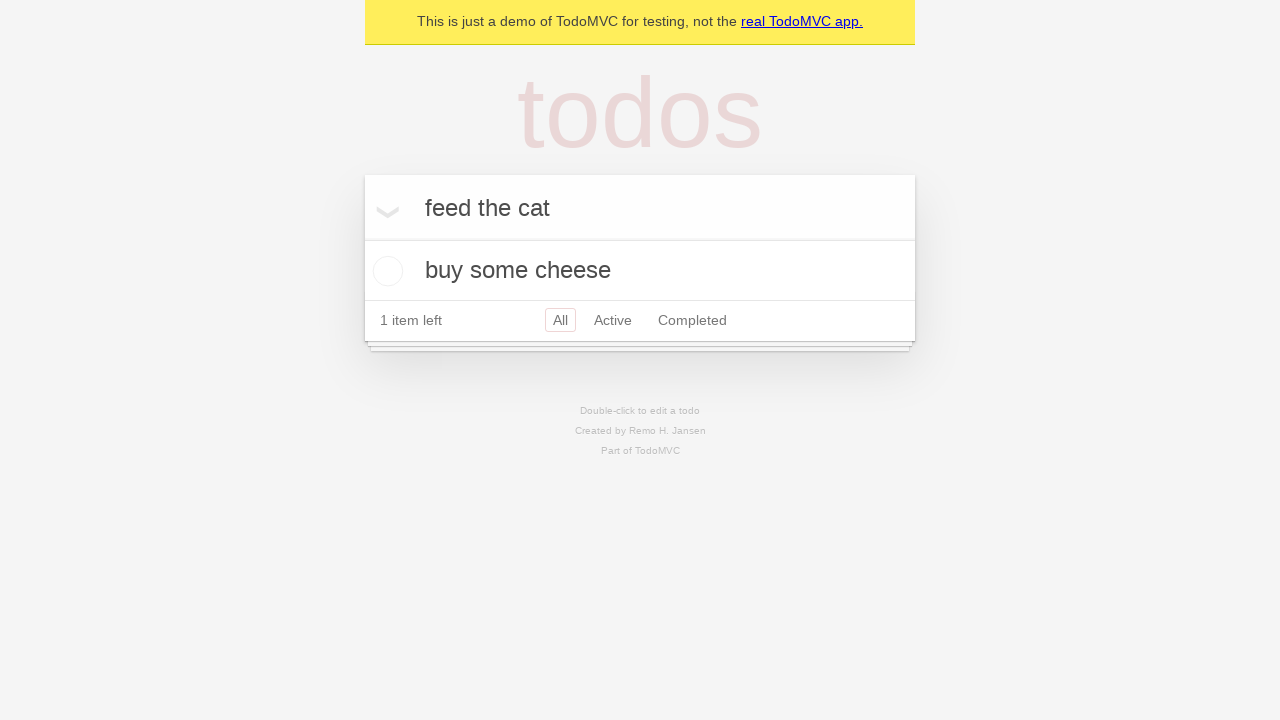

Pressed Enter to create second todo on .new-todo
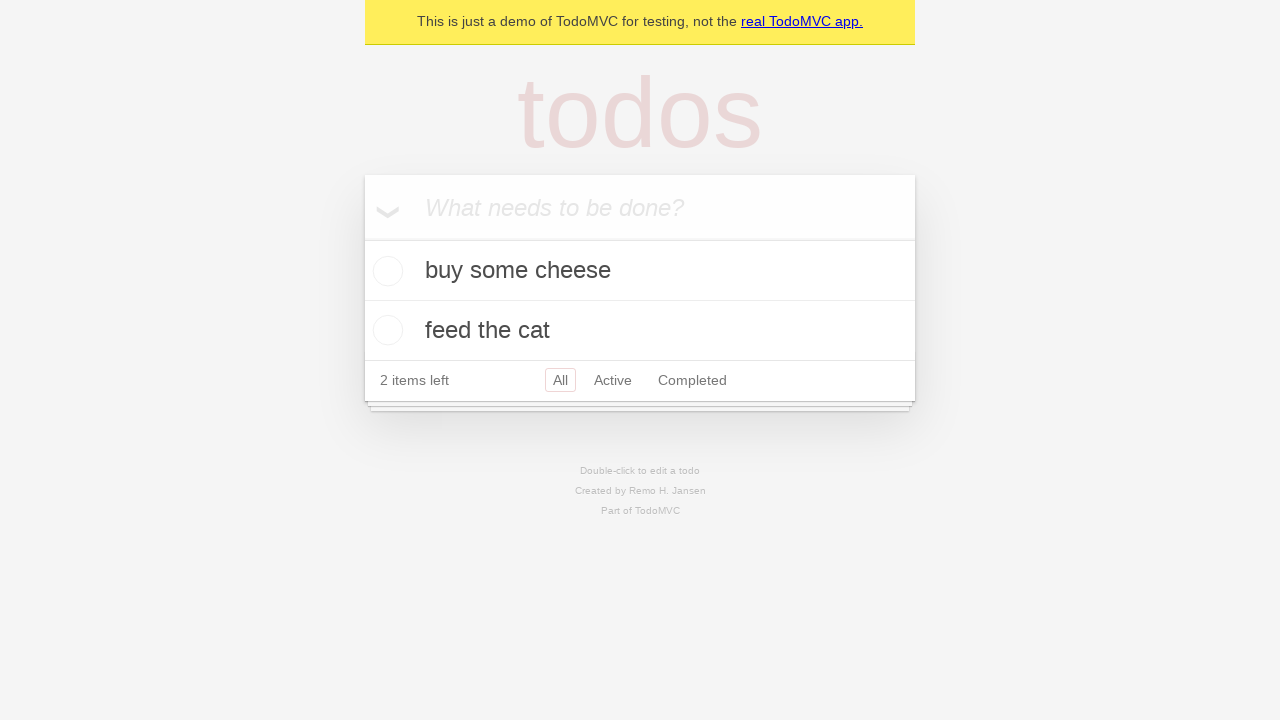

Filled third todo input with 'book a doctors appointment' on .new-todo
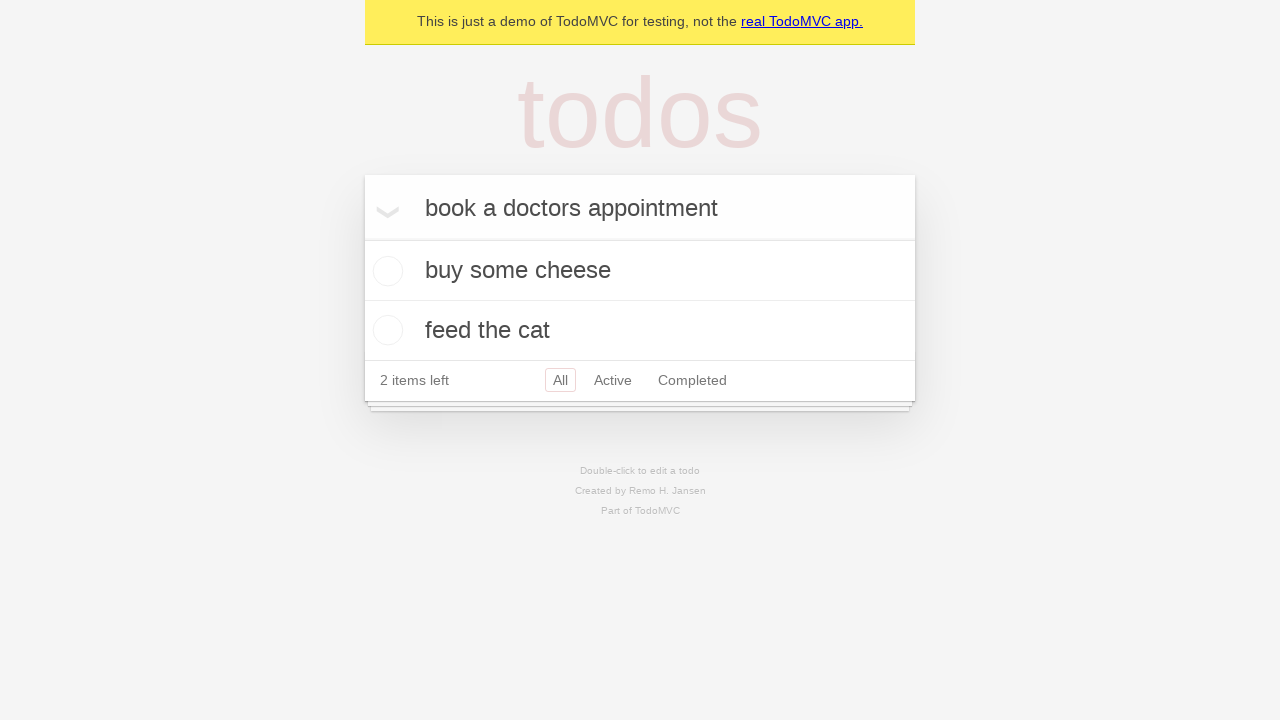

Pressed Enter to create third todo on .new-todo
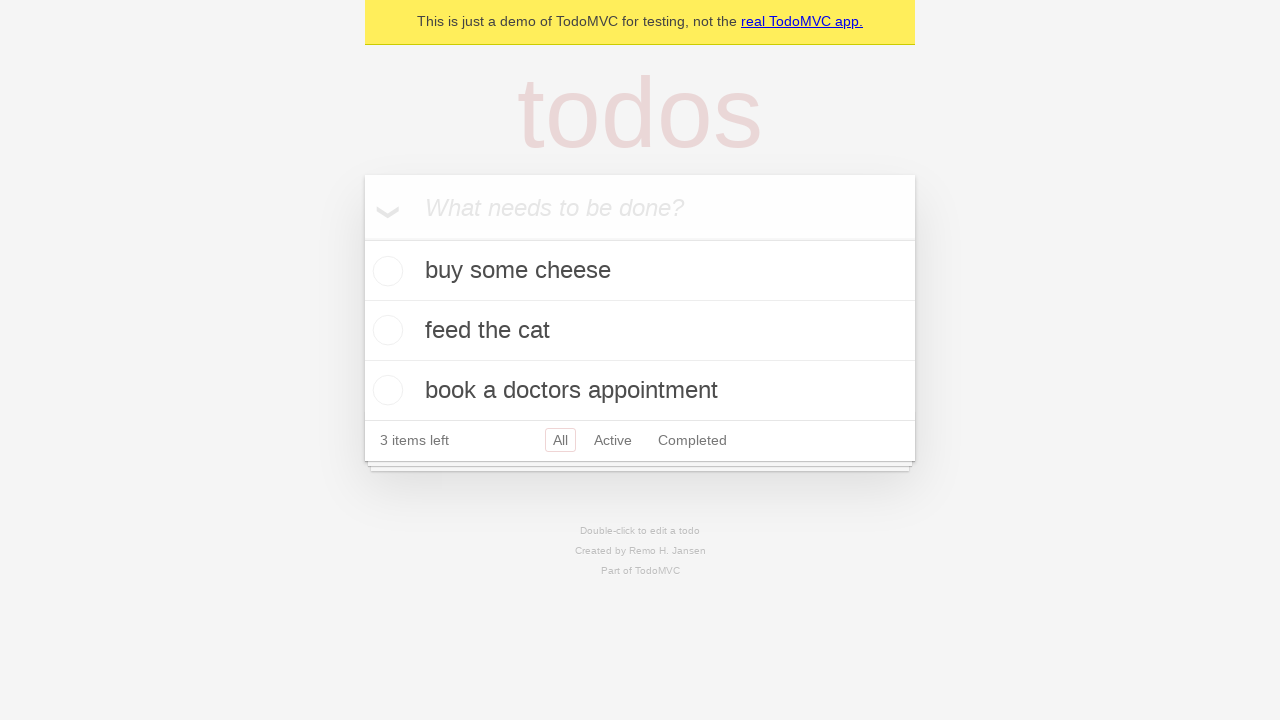

Waited for third todo item to appear in list
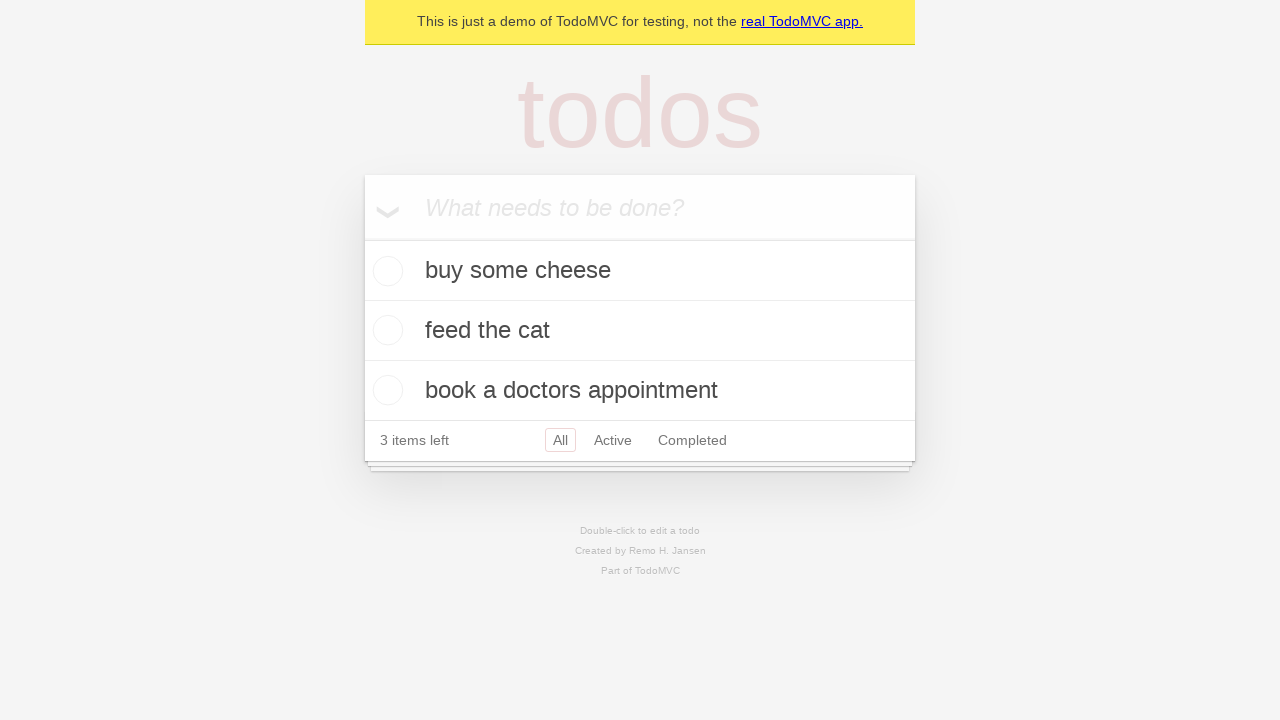

Checked first todo item as completed at (385, 271) on .todo-list li .toggle >> nth=0
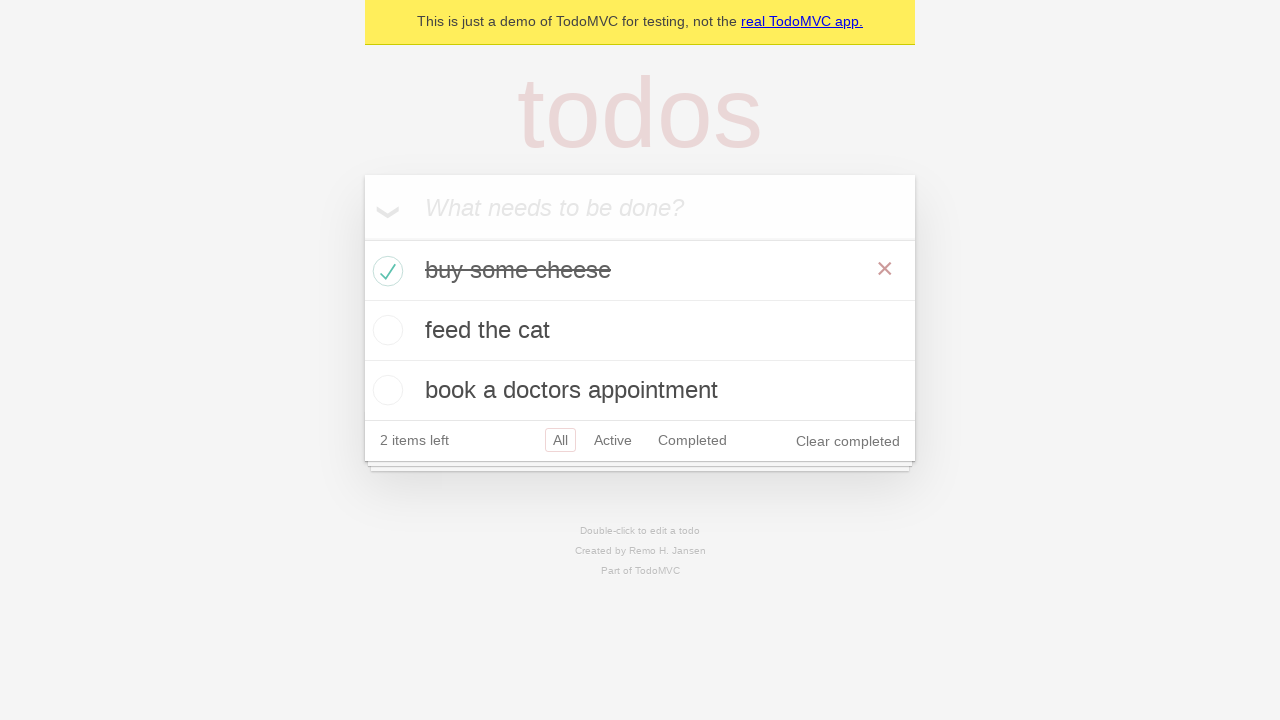

Clicked clear completed button to remove completed todo at (848, 441) on .clear-completed
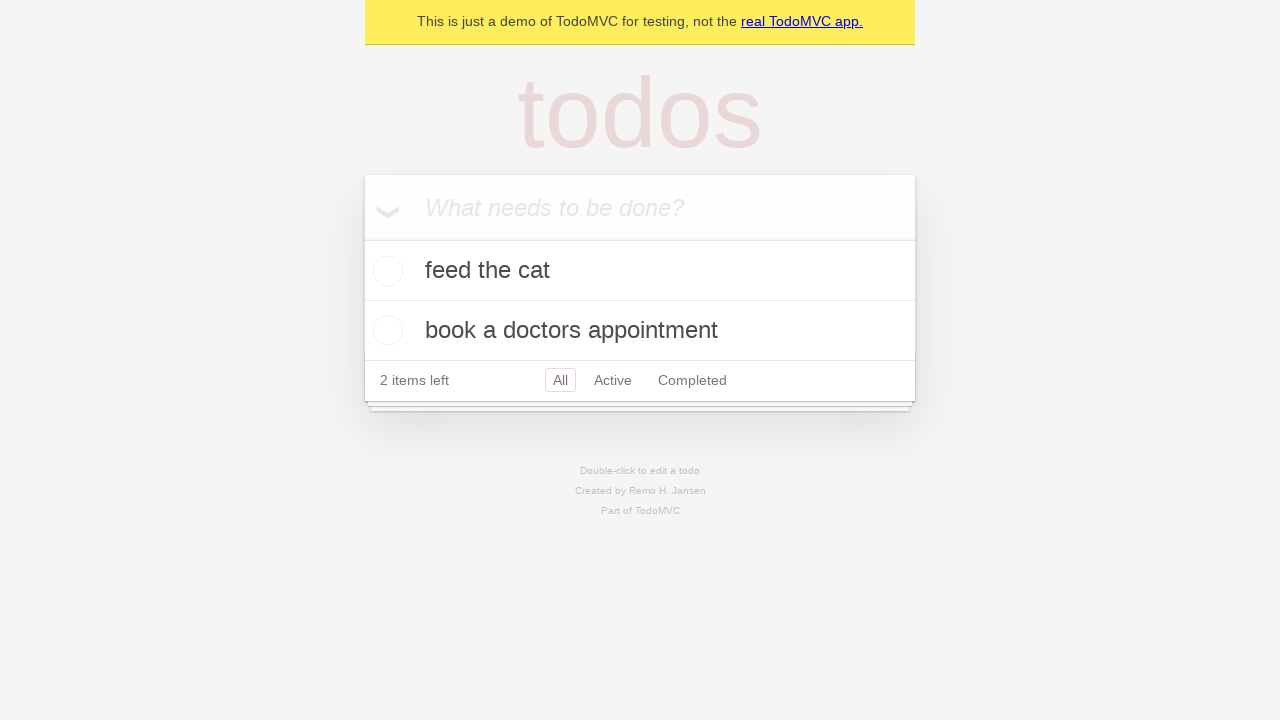

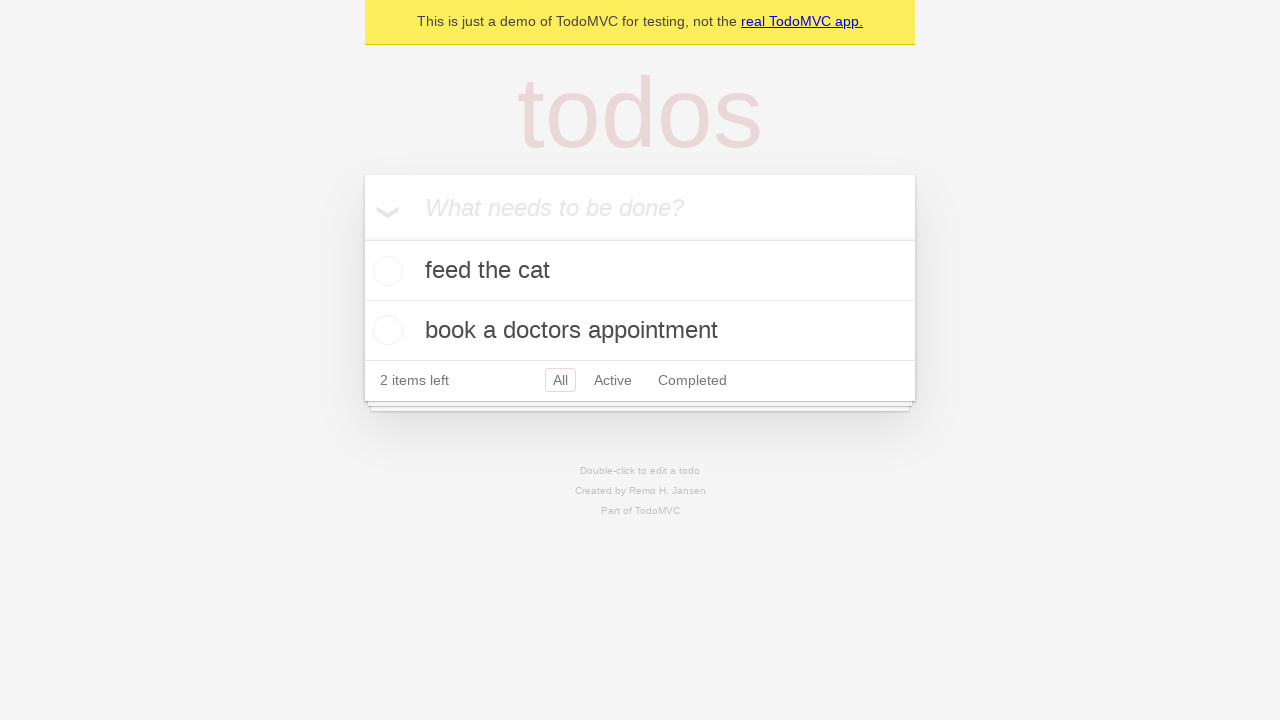